Tests the date picker functionality by clearing the current date field and selecting a new date from the calendar widget

Starting URL: https://demoqa.com/date-picker

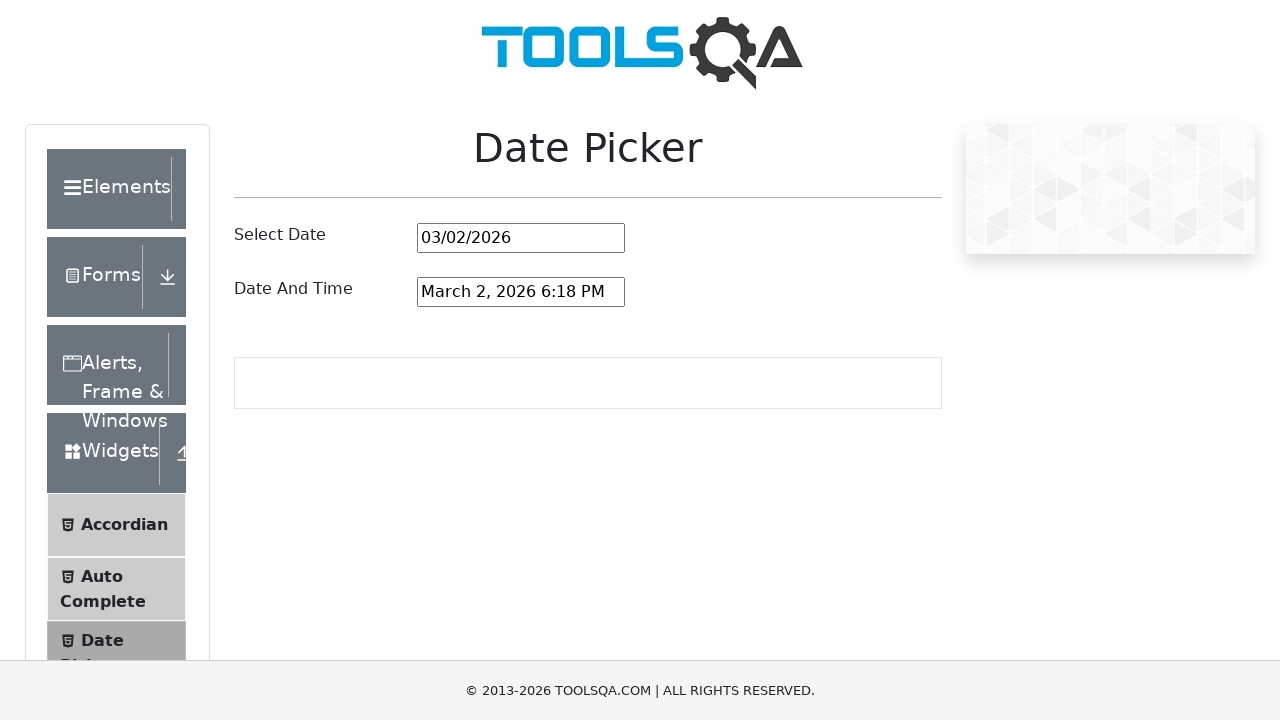

Waited for date picker page to load at https://demoqa.com/date-picker
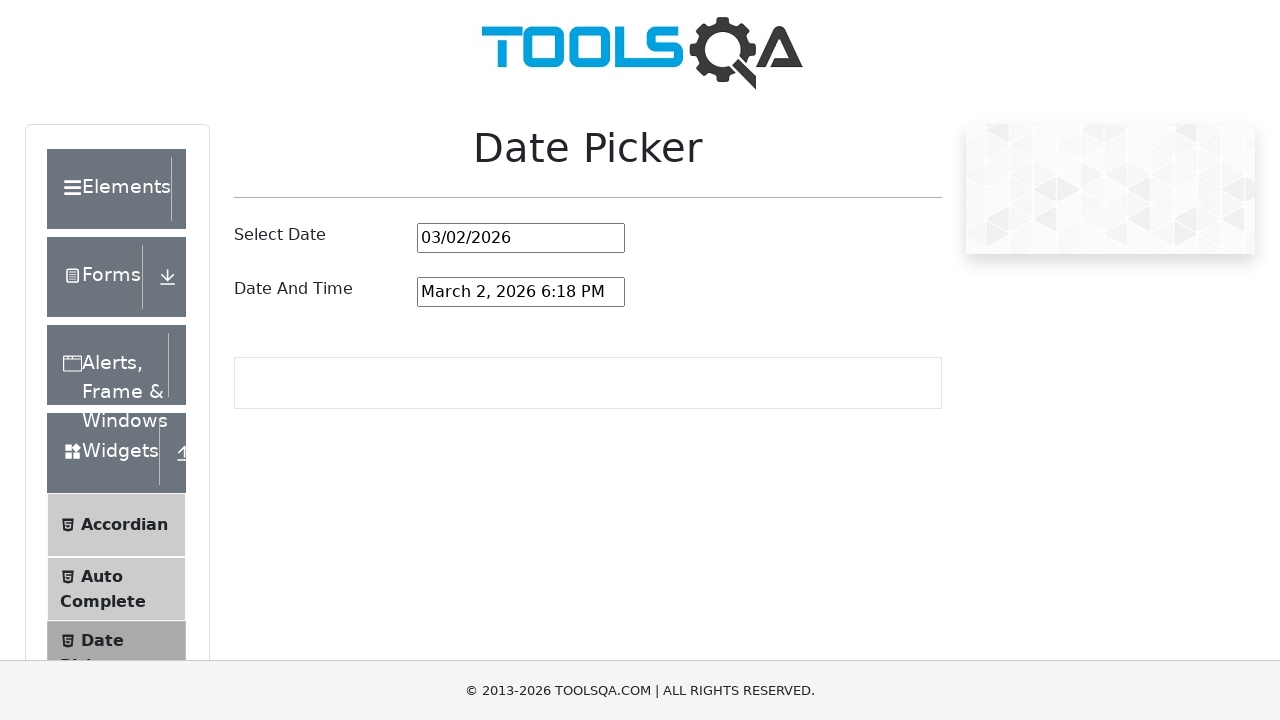

Located the date picker input field
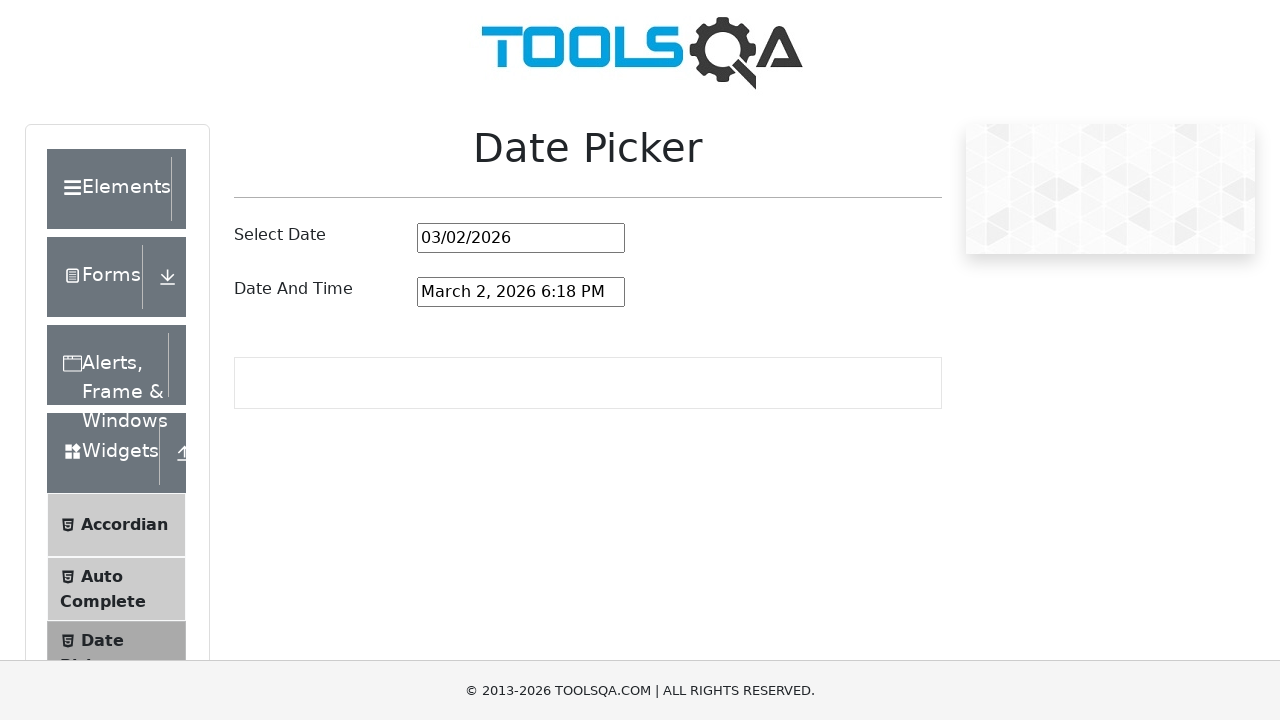

Pressed Backspace to clear date field on input#datePickerMonthYearInput
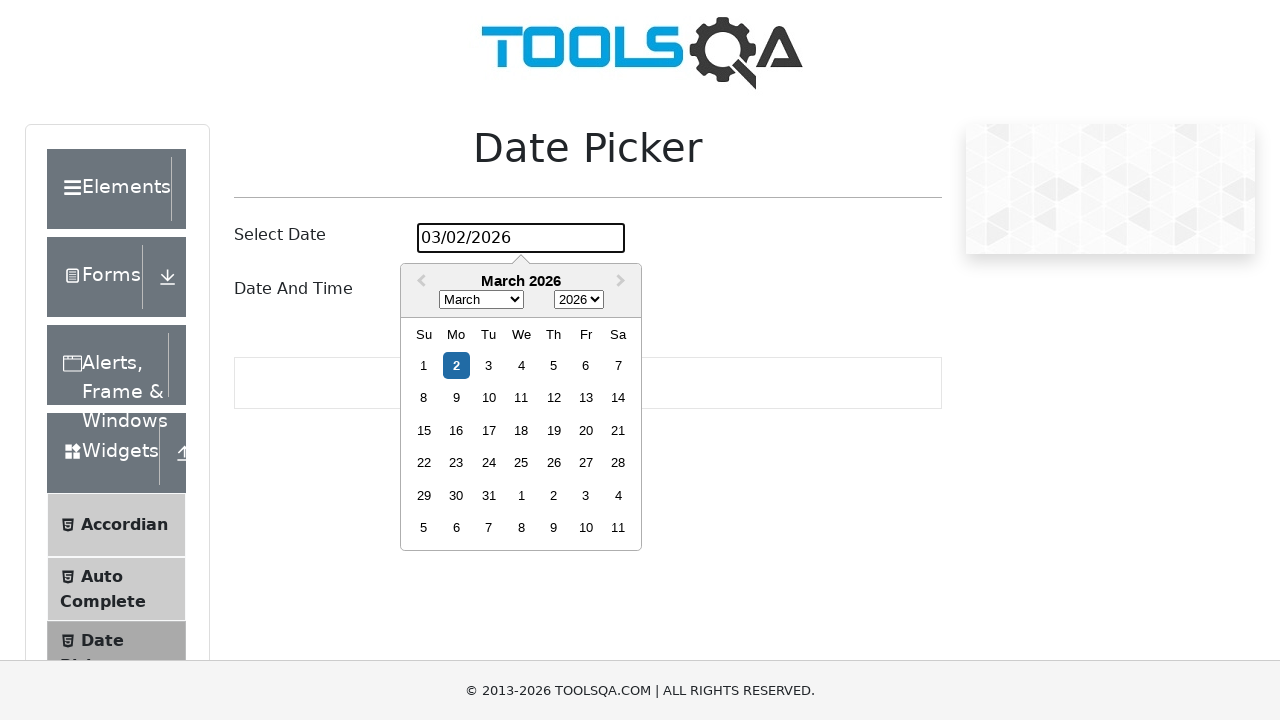

Pressed Backspace to clear date field on input#datePickerMonthYearInput
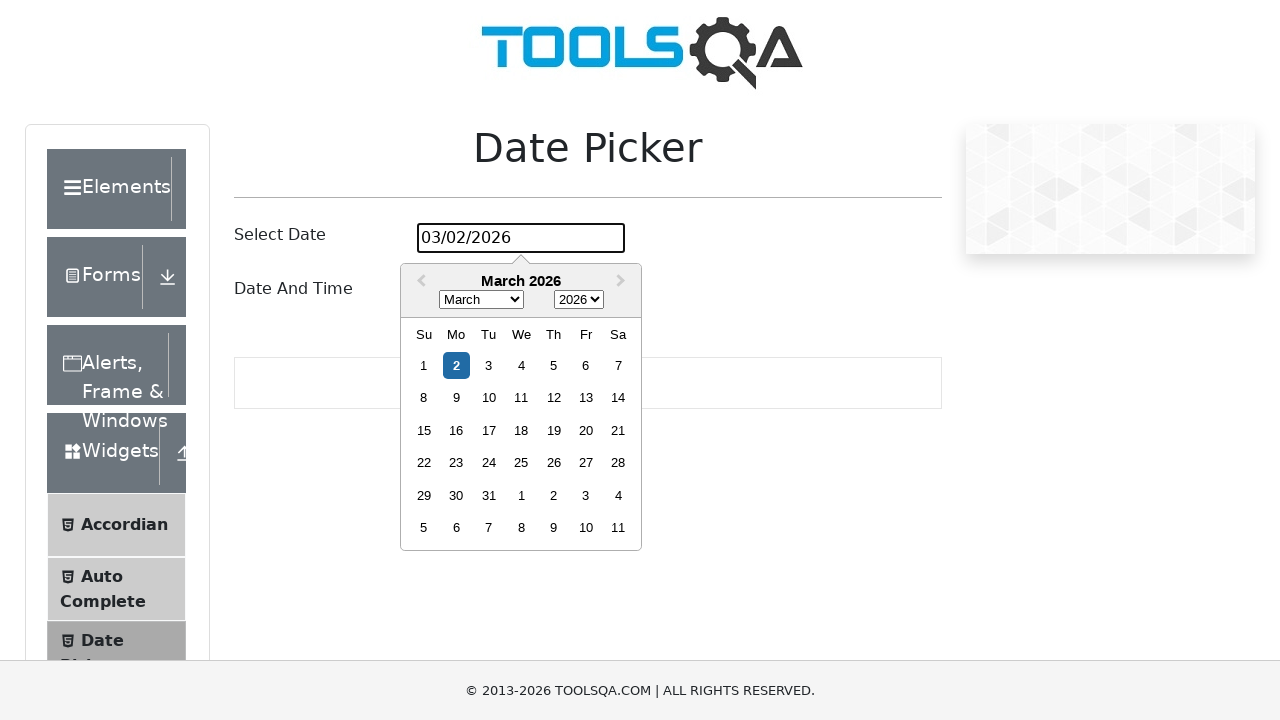

Pressed Backspace to clear date field on input#datePickerMonthYearInput
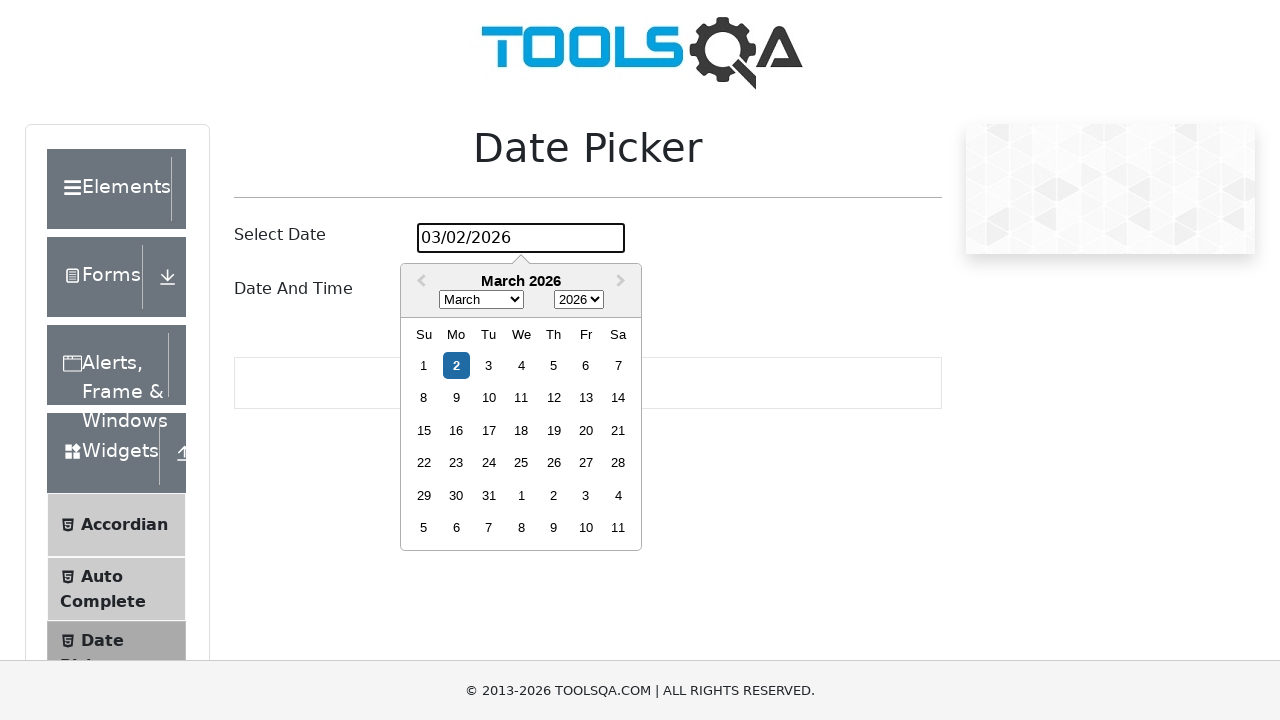

Pressed Backspace to clear date field on input#datePickerMonthYearInput
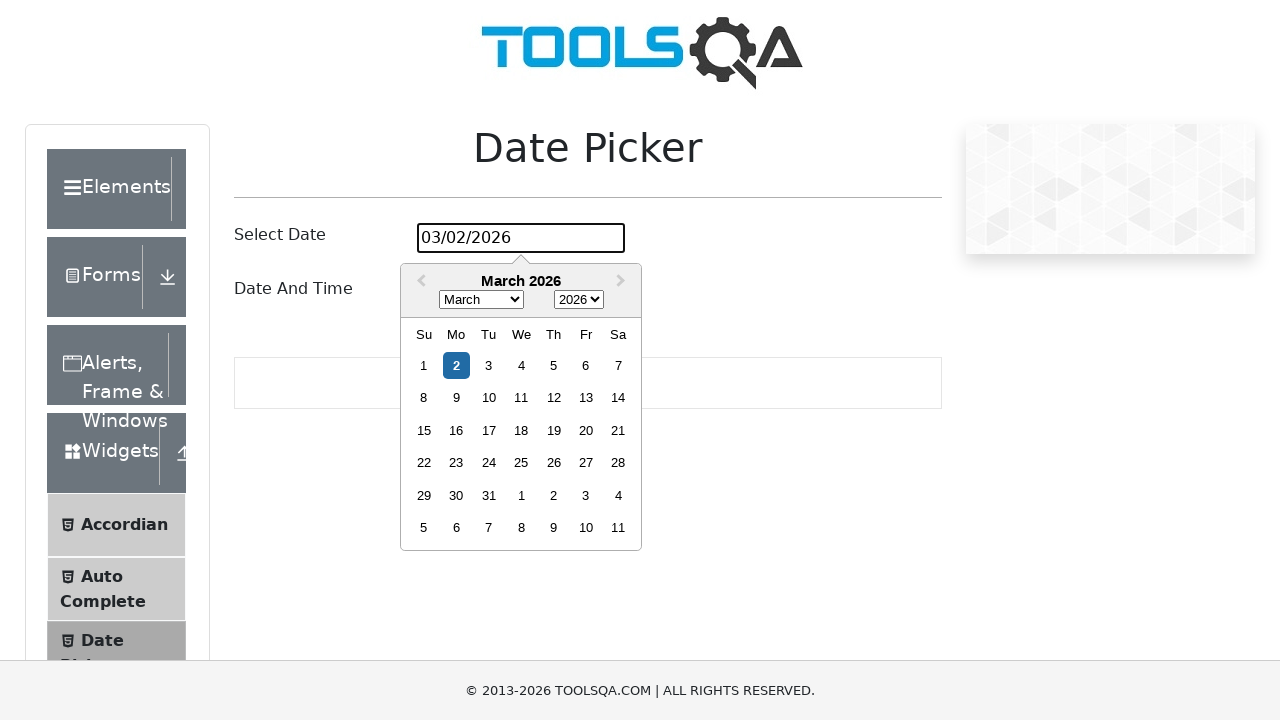

Pressed Backspace to clear date field on input#datePickerMonthYearInput
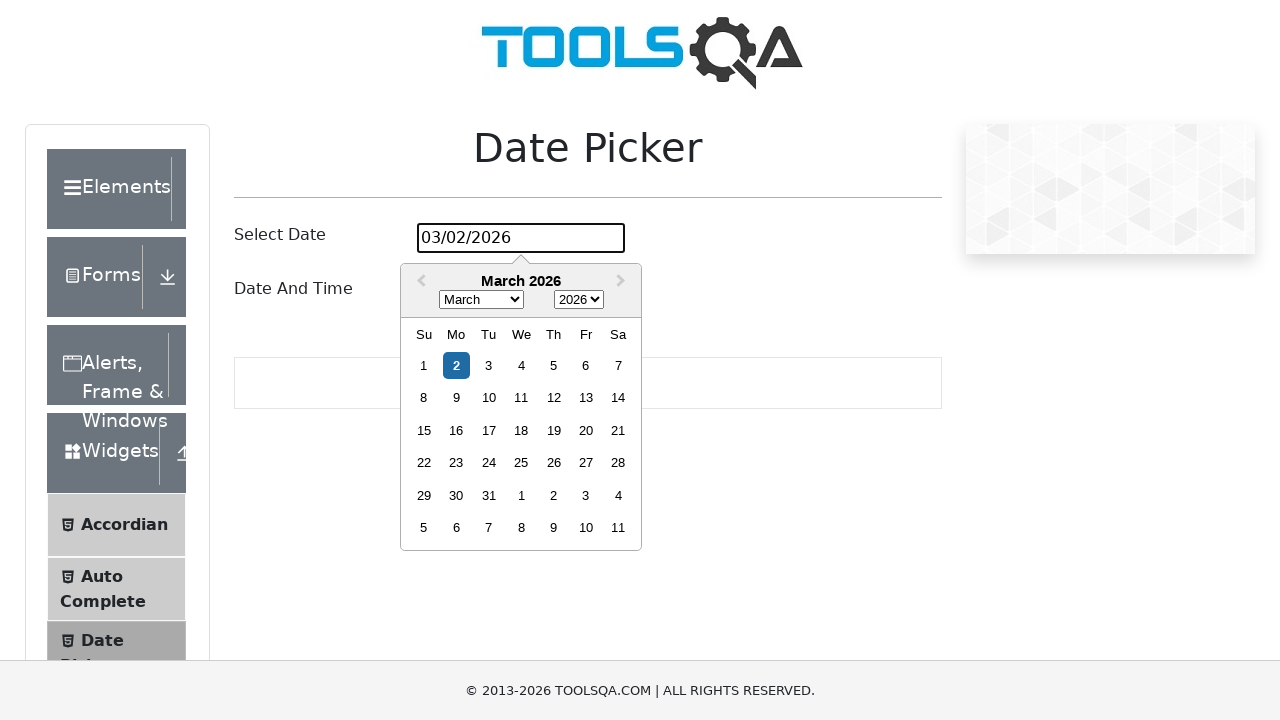

Pressed Backspace to clear date field on input#datePickerMonthYearInput
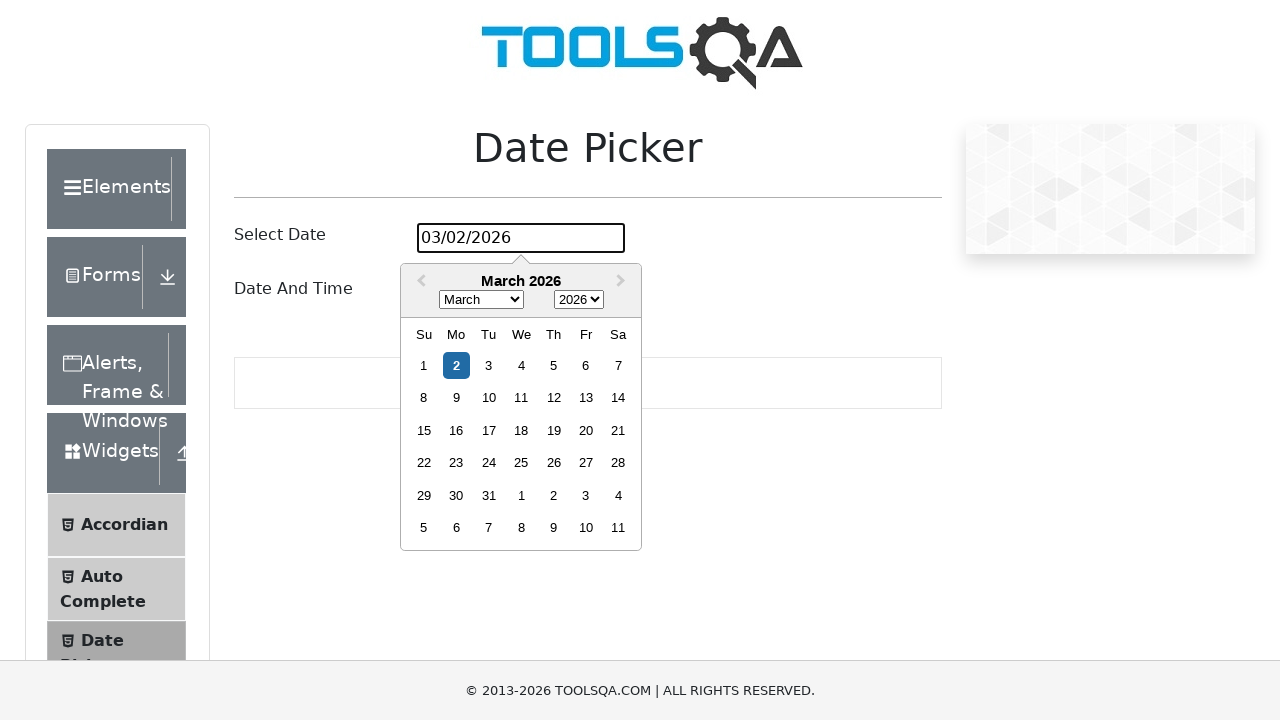

Pressed Backspace to clear date field on input#datePickerMonthYearInput
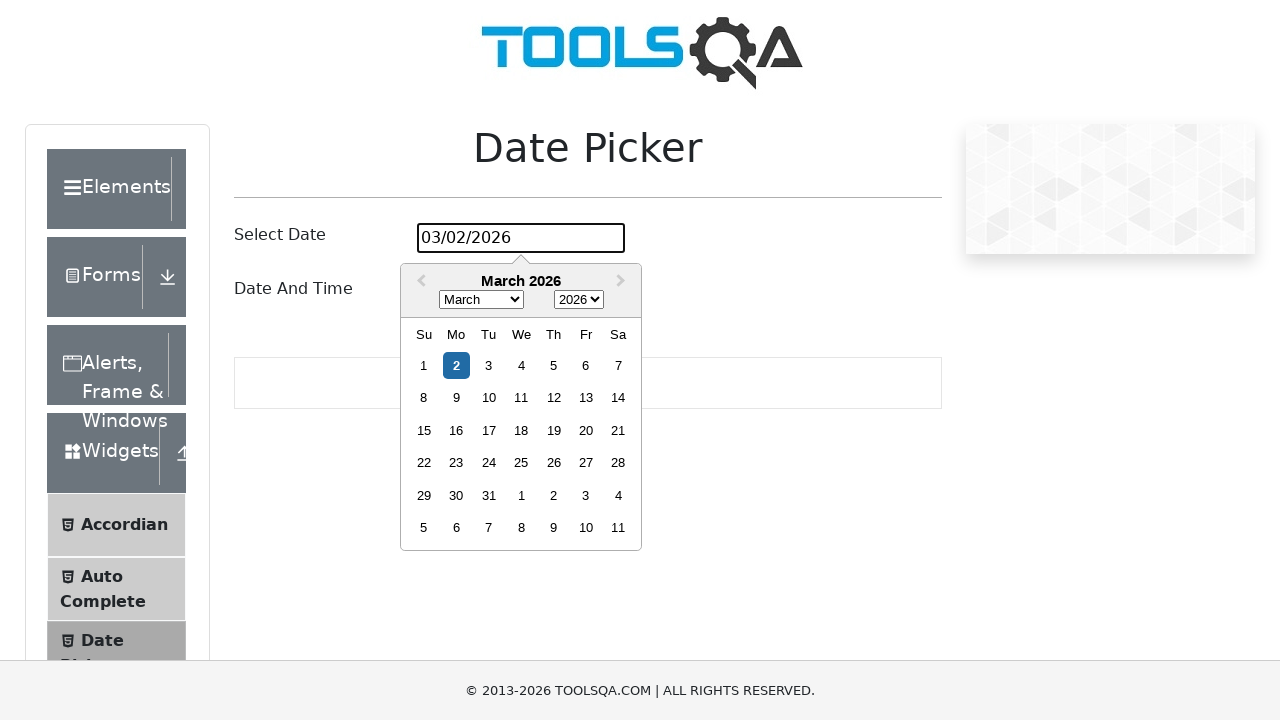

Pressed Backspace to clear date field on input#datePickerMonthYearInput
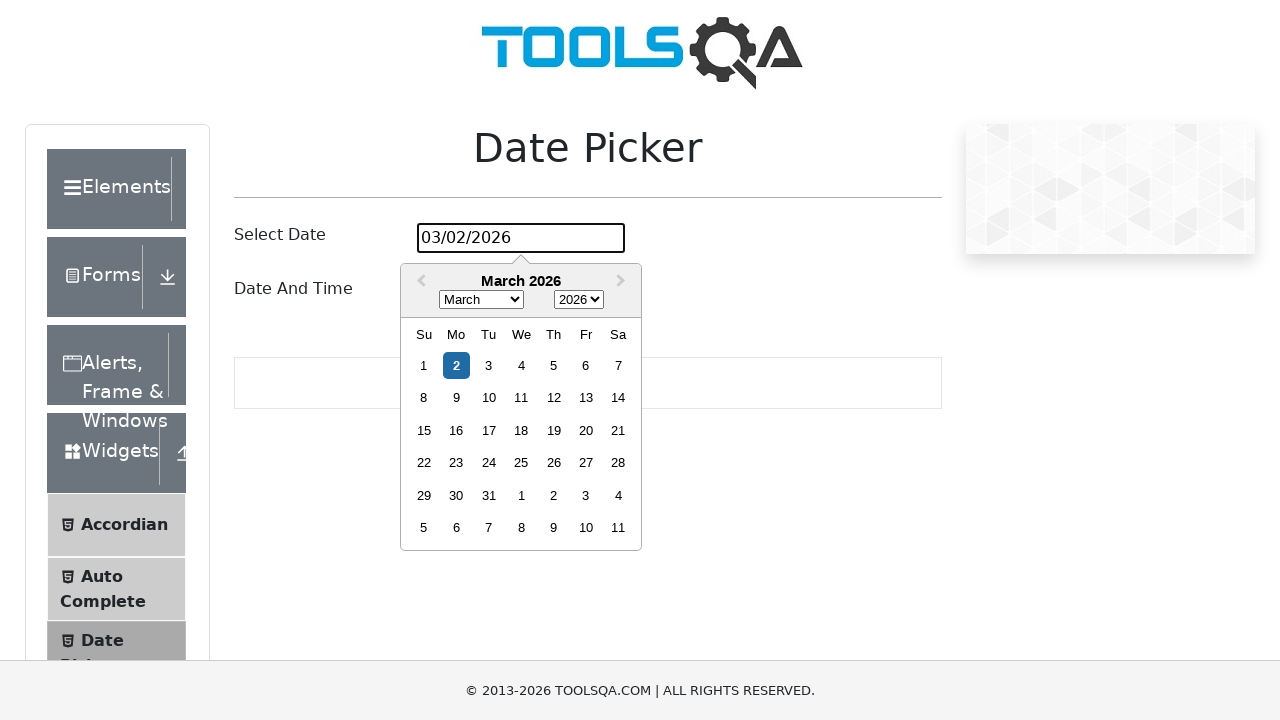

Pressed Backspace to clear date field on input#datePickerMonthYearInput
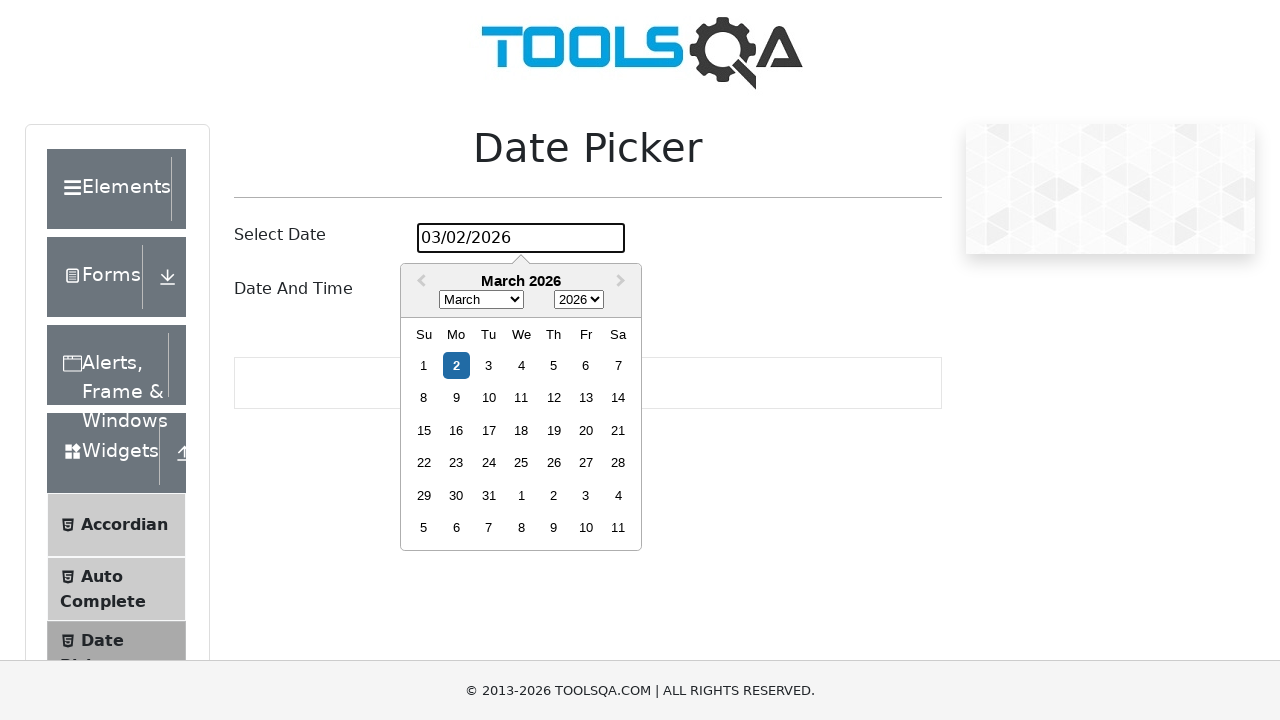

Pressed Backspace to clear date field on input#datePickerMonthYearInput
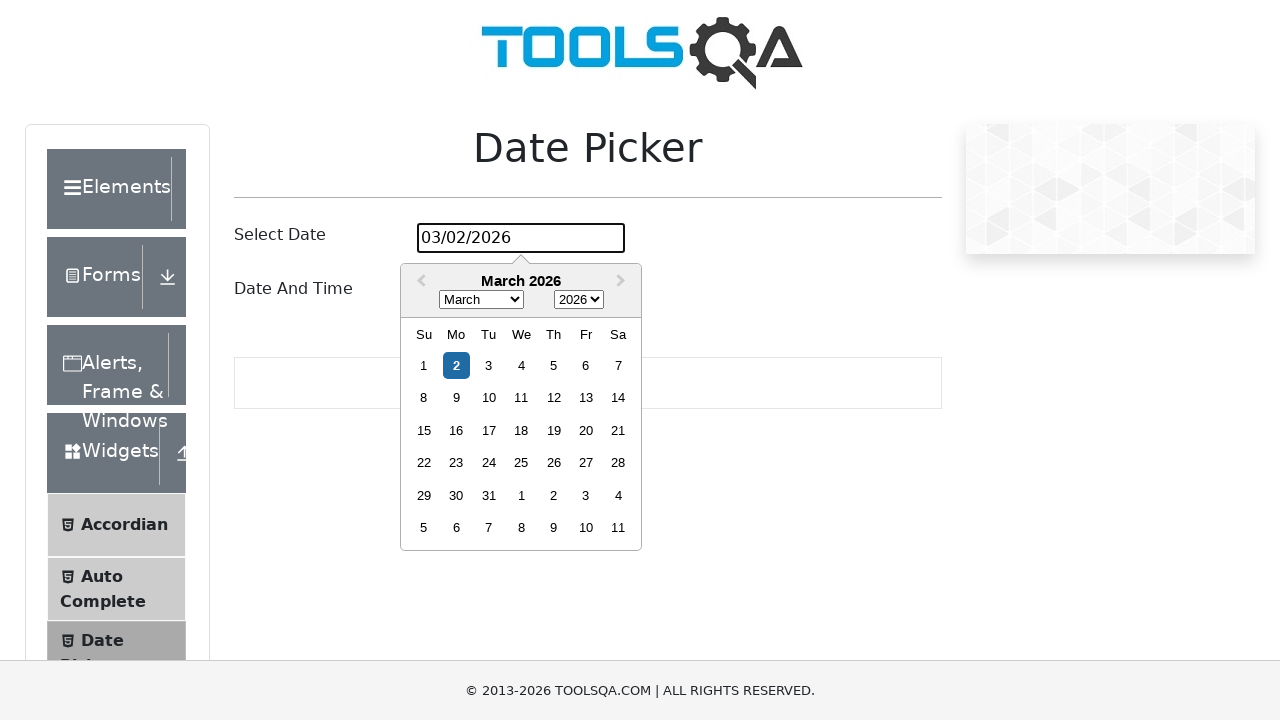

Calendar widget appeared after clearing date
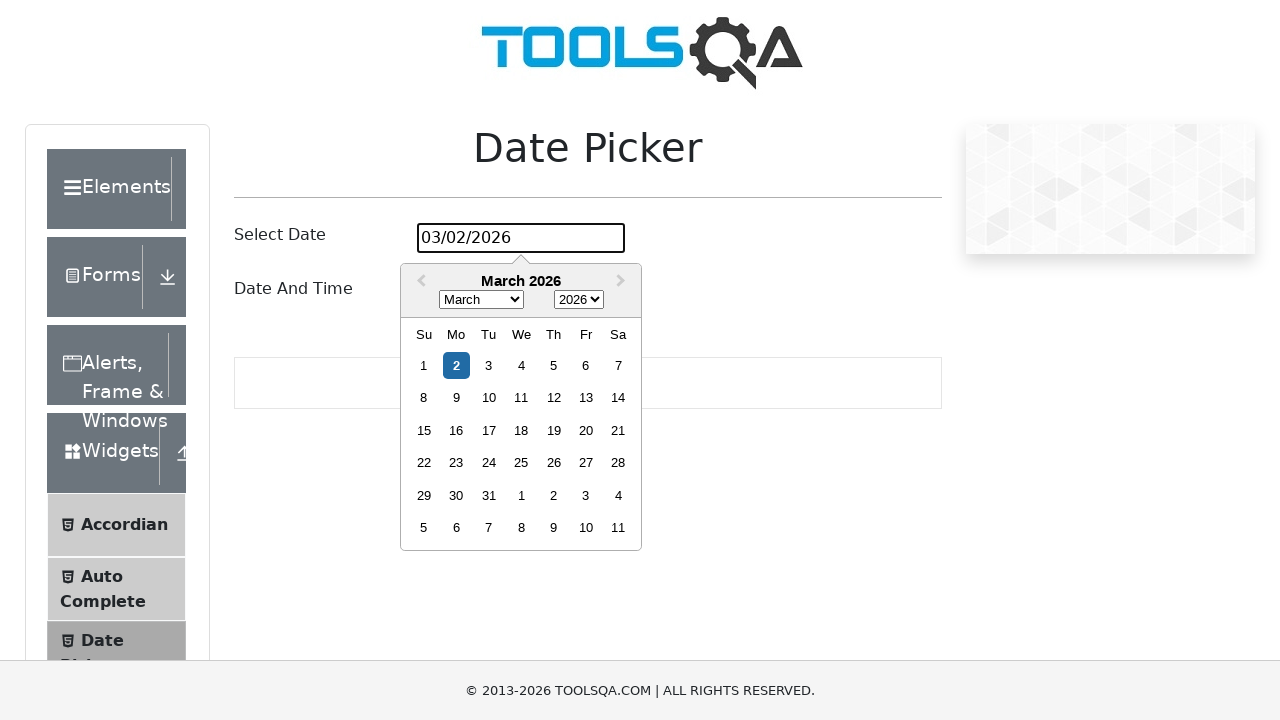

Calculated target date: 12 (current day 2 + 10 days)
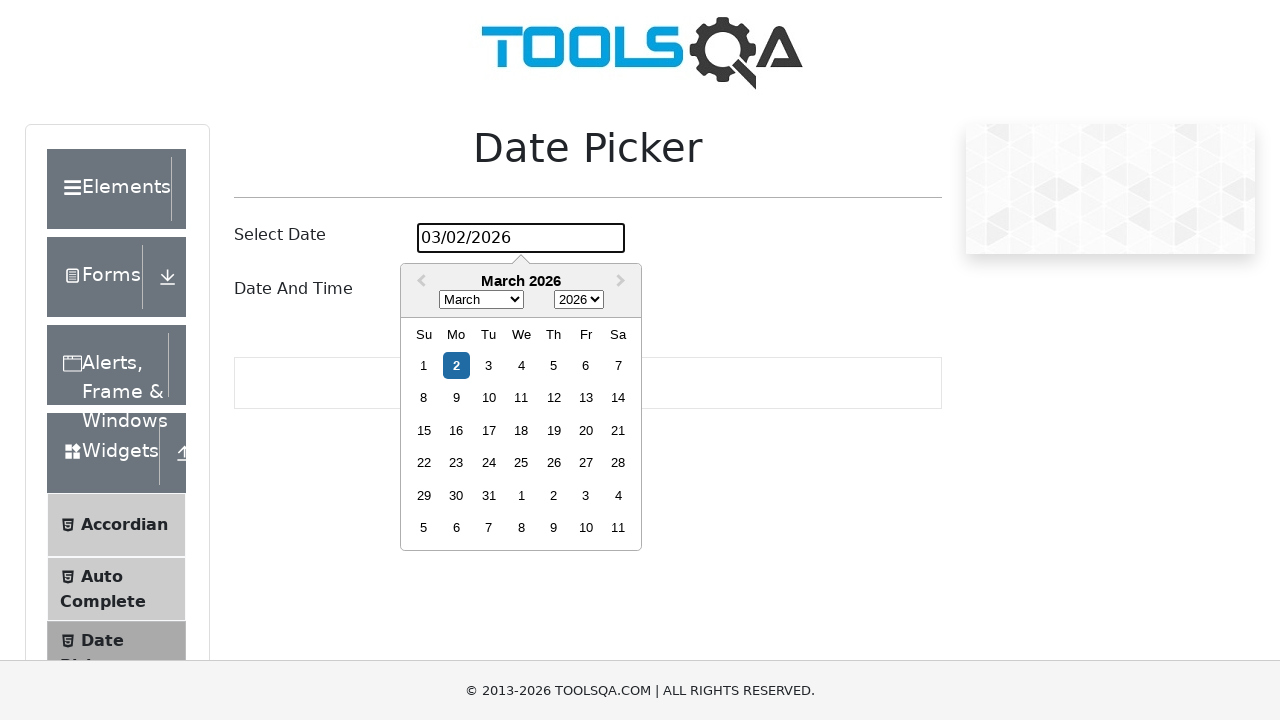

Clicked on day 12 in the calendar at (554, 398) on .react-datepicker__day--012:not(.react-datepicker__day--outside-month)
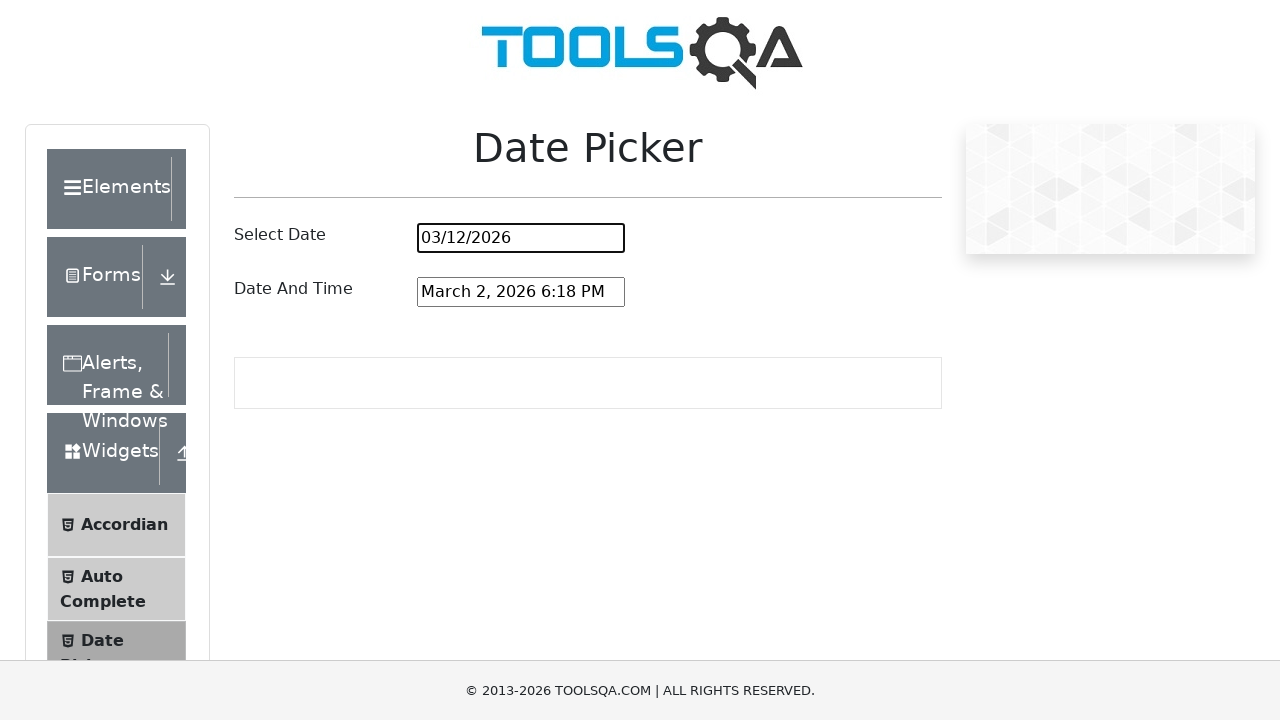

Verified that date was successfully selected in the input field
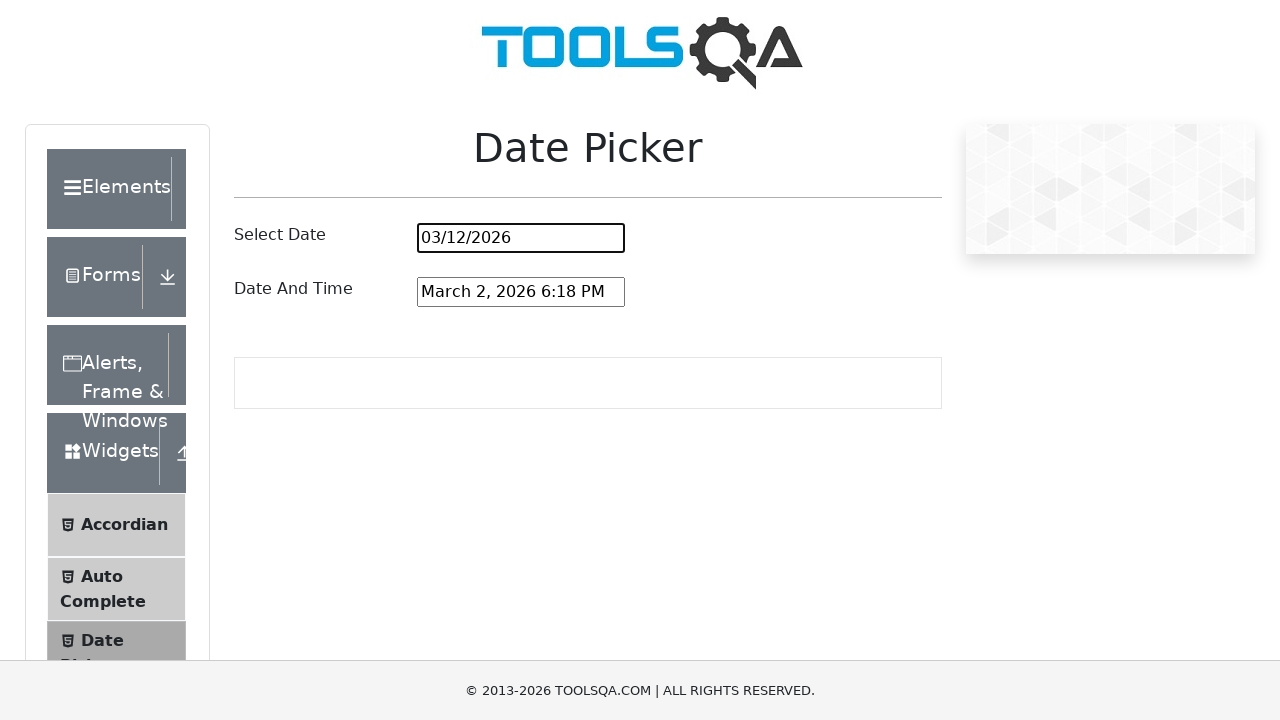

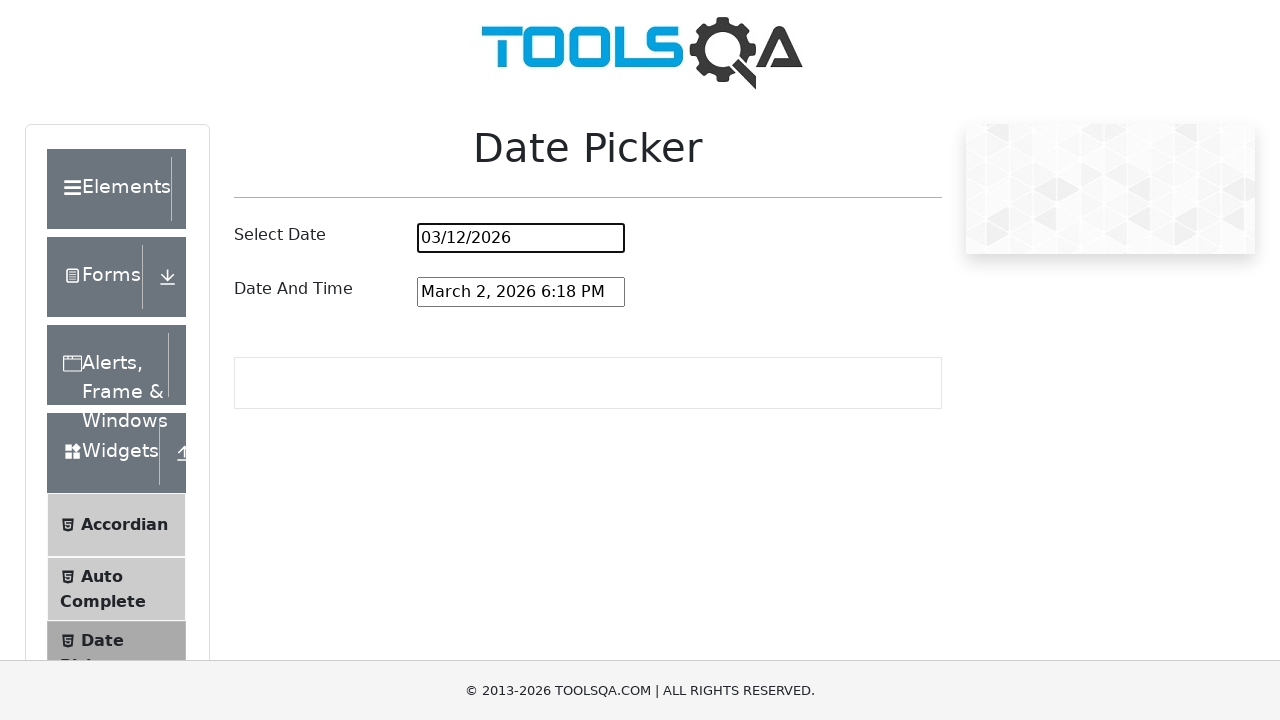